Tests explicit wait functionality by clicking a timer button and waiting for a "WebDriver" text element to become visible on the page.

Starting URL: http://seleniumpractise.blogspot.in/2016/08/how-to-use-explicit-wait-in-selenium.html

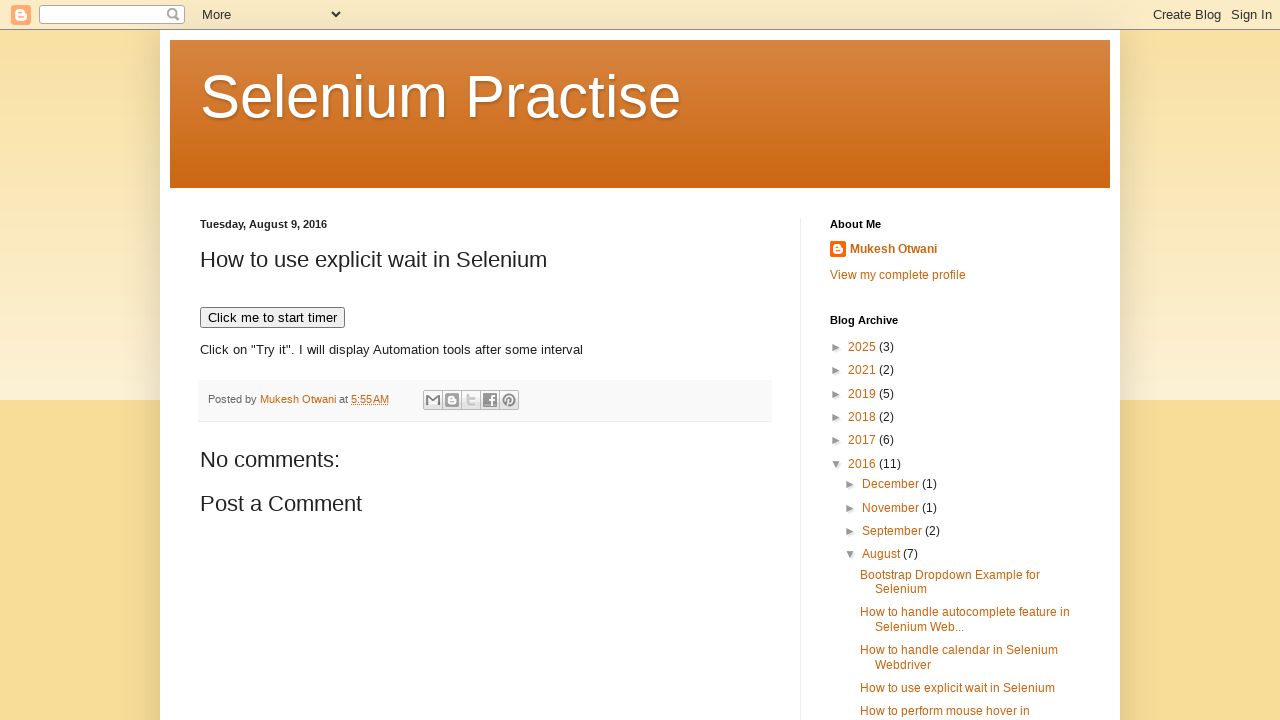

Navigated to explicit wait practice page
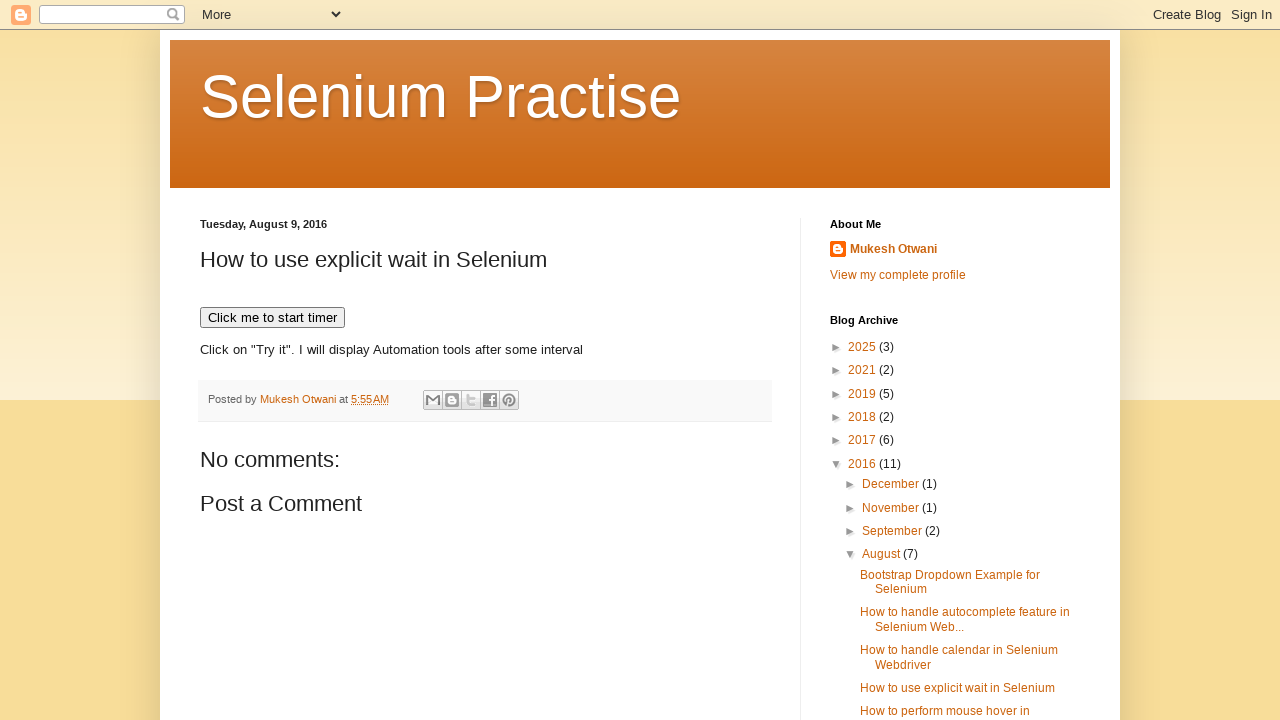

Clicked timer button to start countdown at (272, 318) on xpath=//button[text()='Click me to start timer']
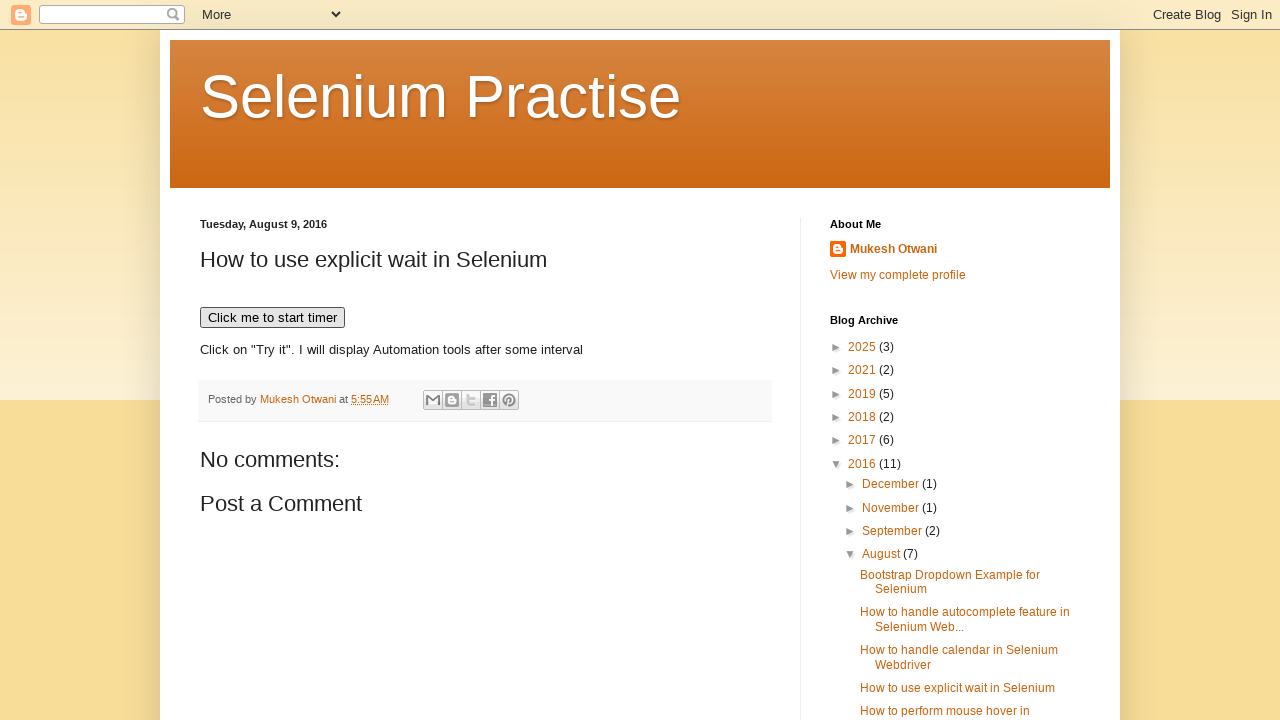

WebDriver text element became visible after explicit wait
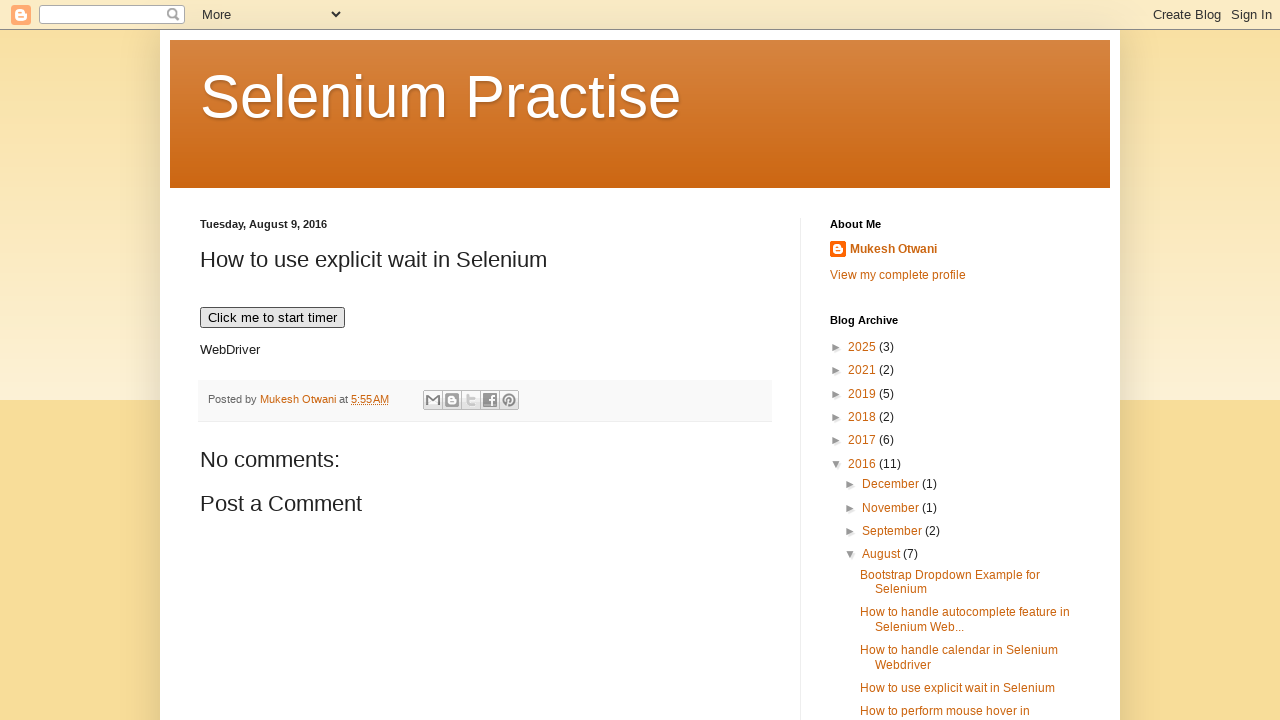

Verified WebDriver element is visible
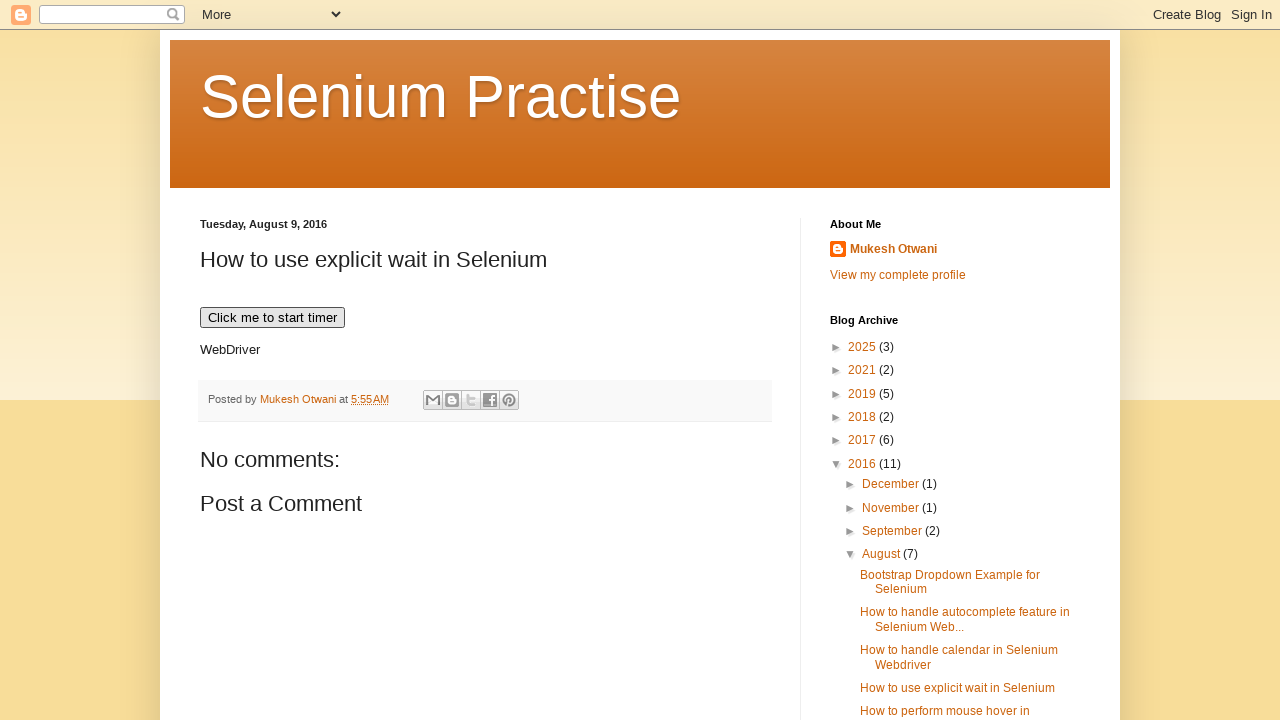

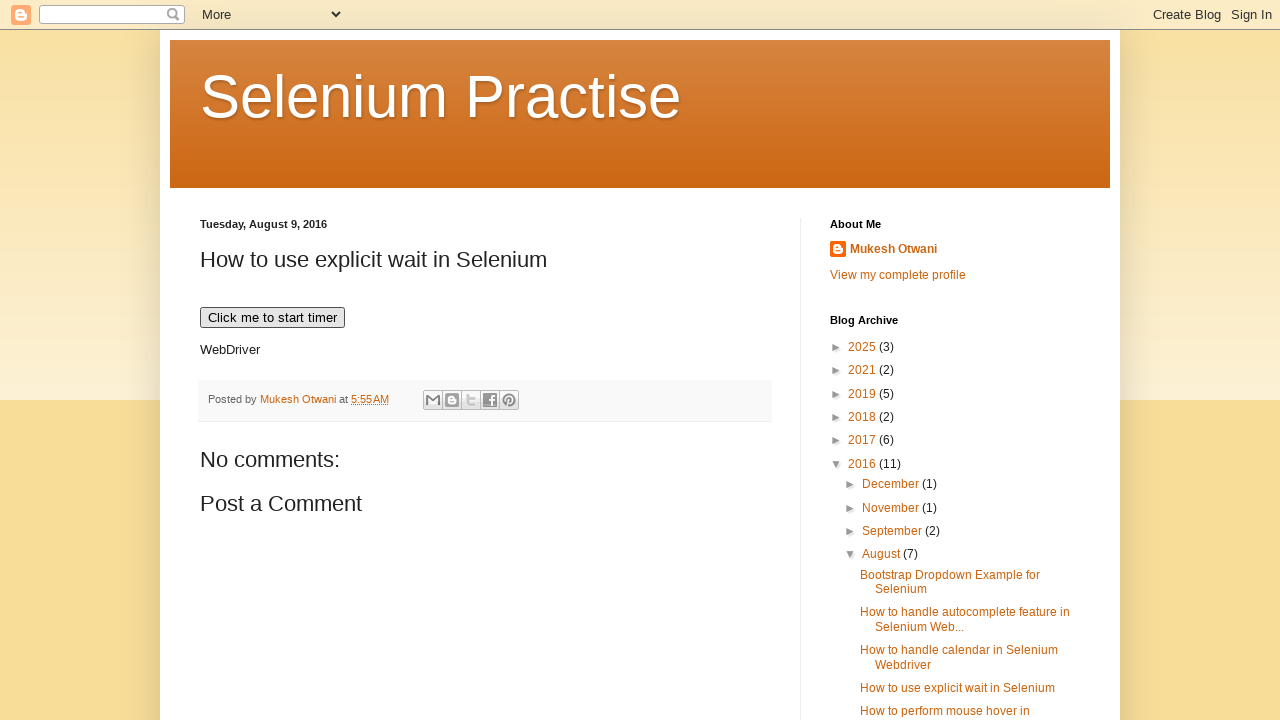